Tests the context menu functionality by right-clicking on a designated area and verifying an alert appears

Starting URL: https://the-internet.herokuapp.com/

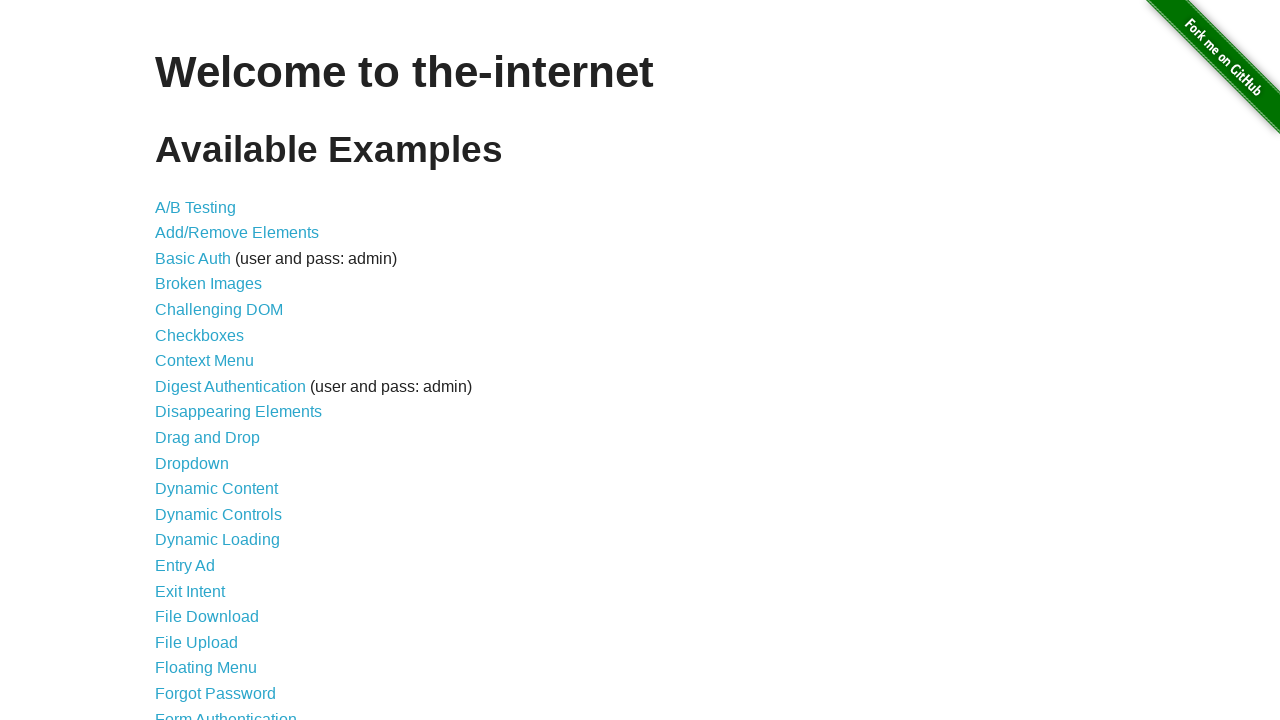

Clicked on Context Menu link at (204, 361) on a:has-text('Context Menu')
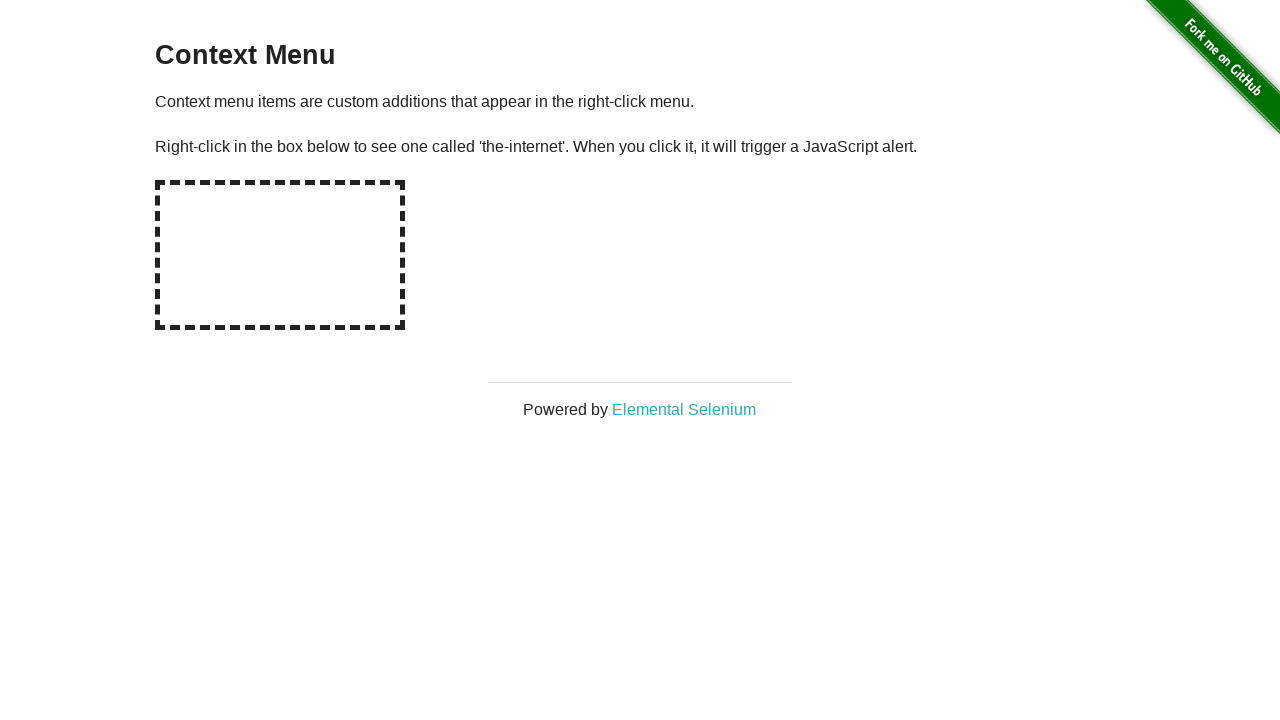

Right-clicked on the hot spot area at (280, 255) on #hot-spot
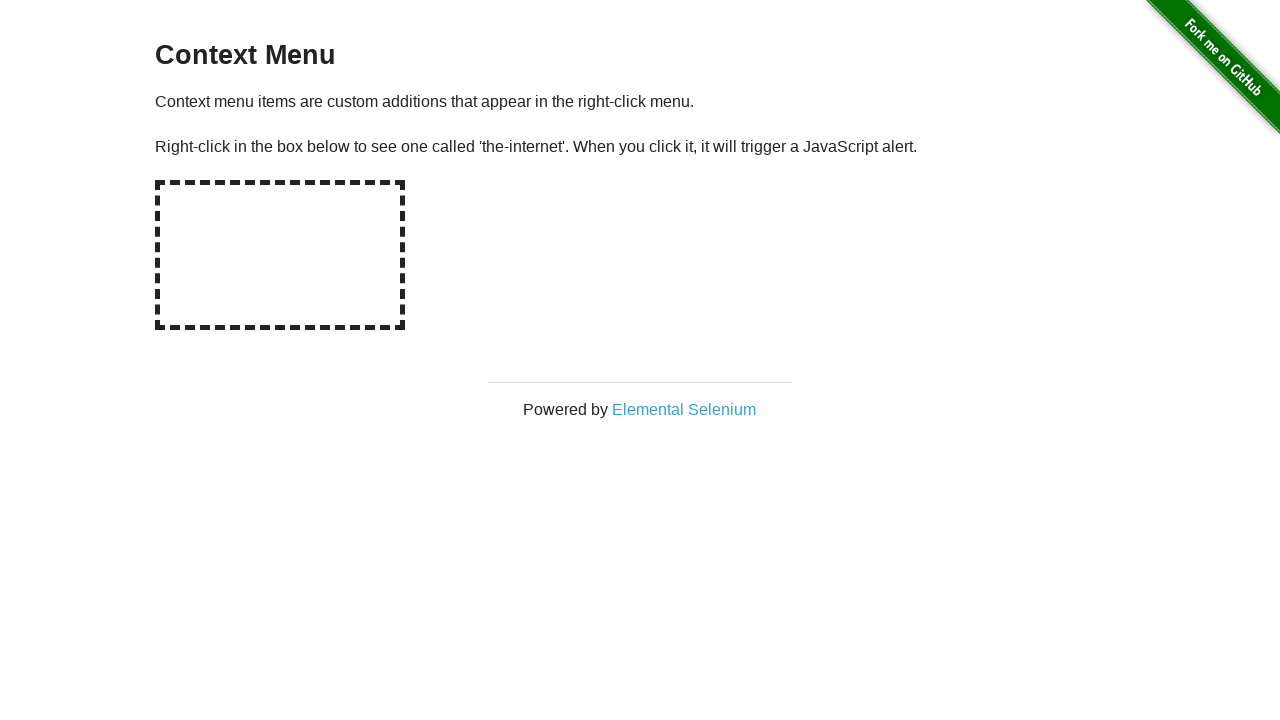

Set up dialog handler to accept alert
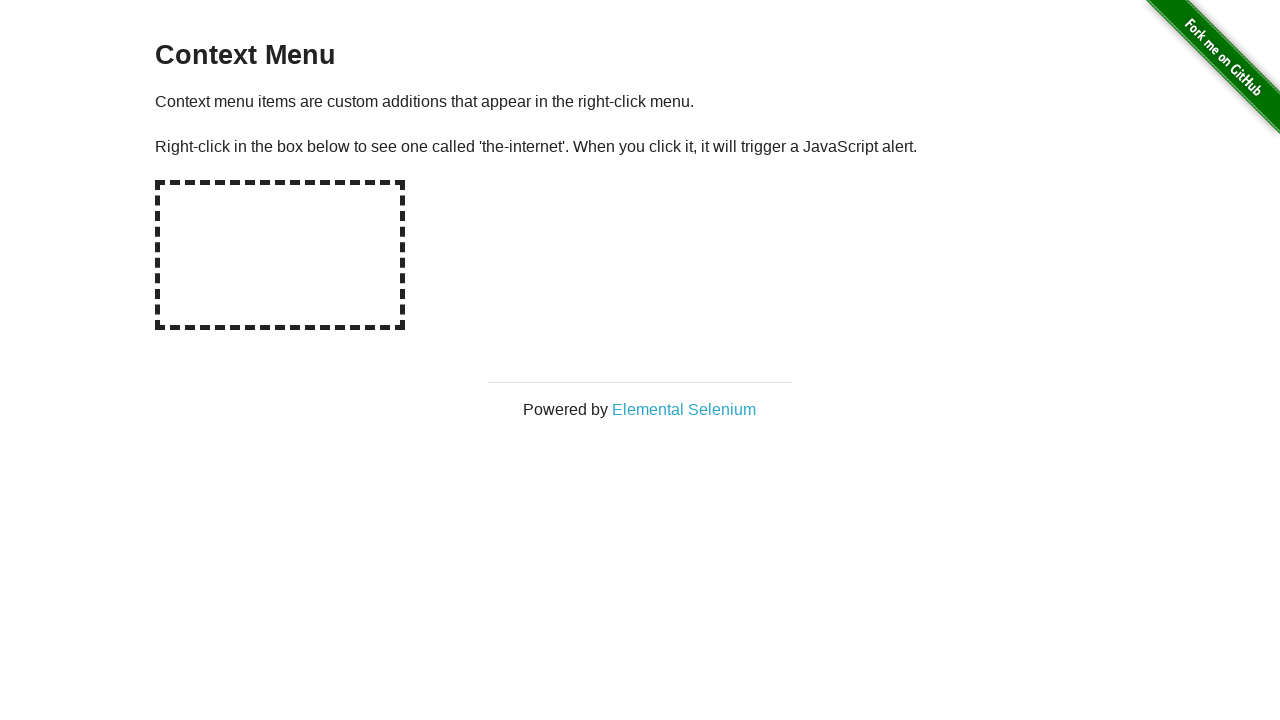

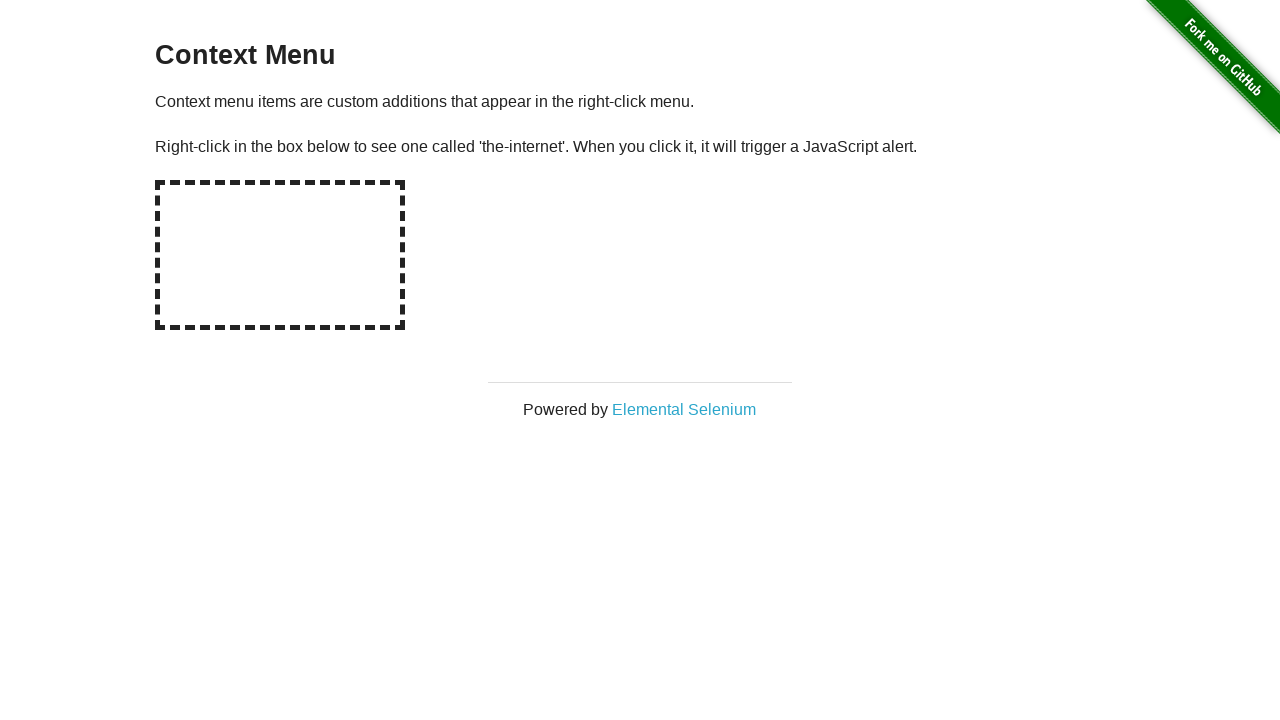